Tests browser window and tab handling by opening new tabs/windows, switching between them, and verifying content in each

Starting URL: https://demoqa.com/browser-windows

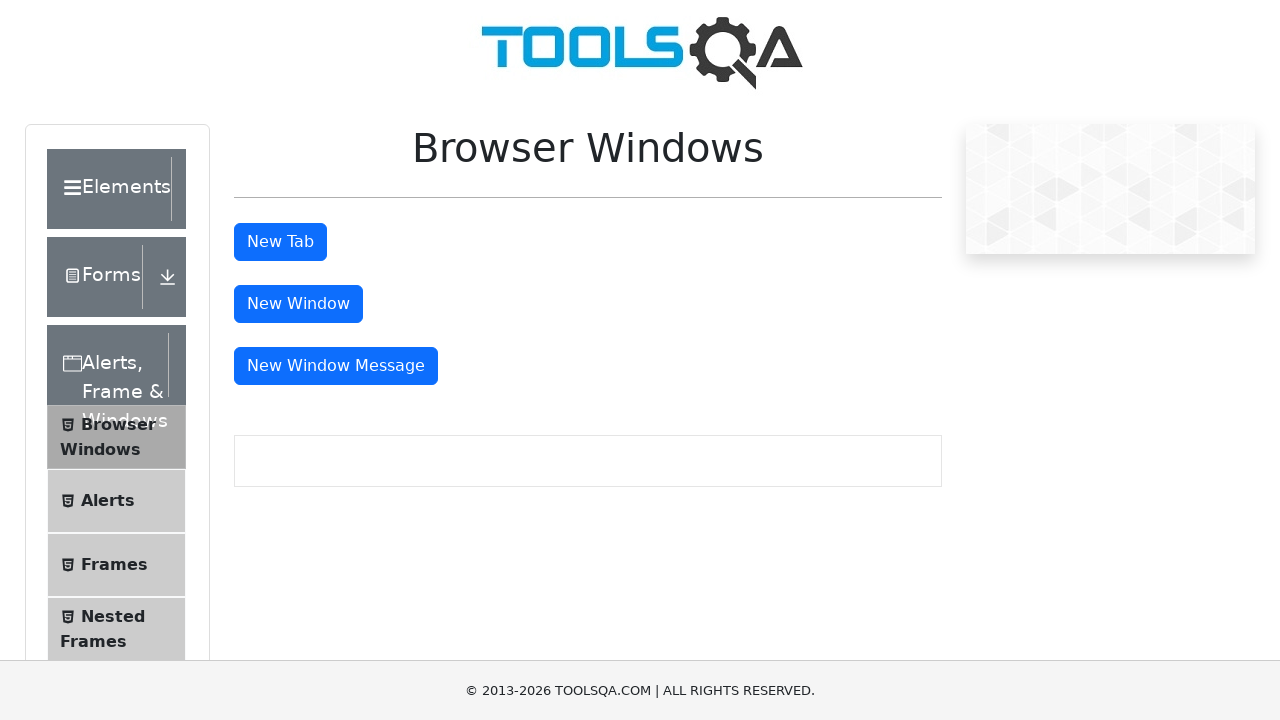

Clicked button to open new tab at (280, 242) on button#tabButton
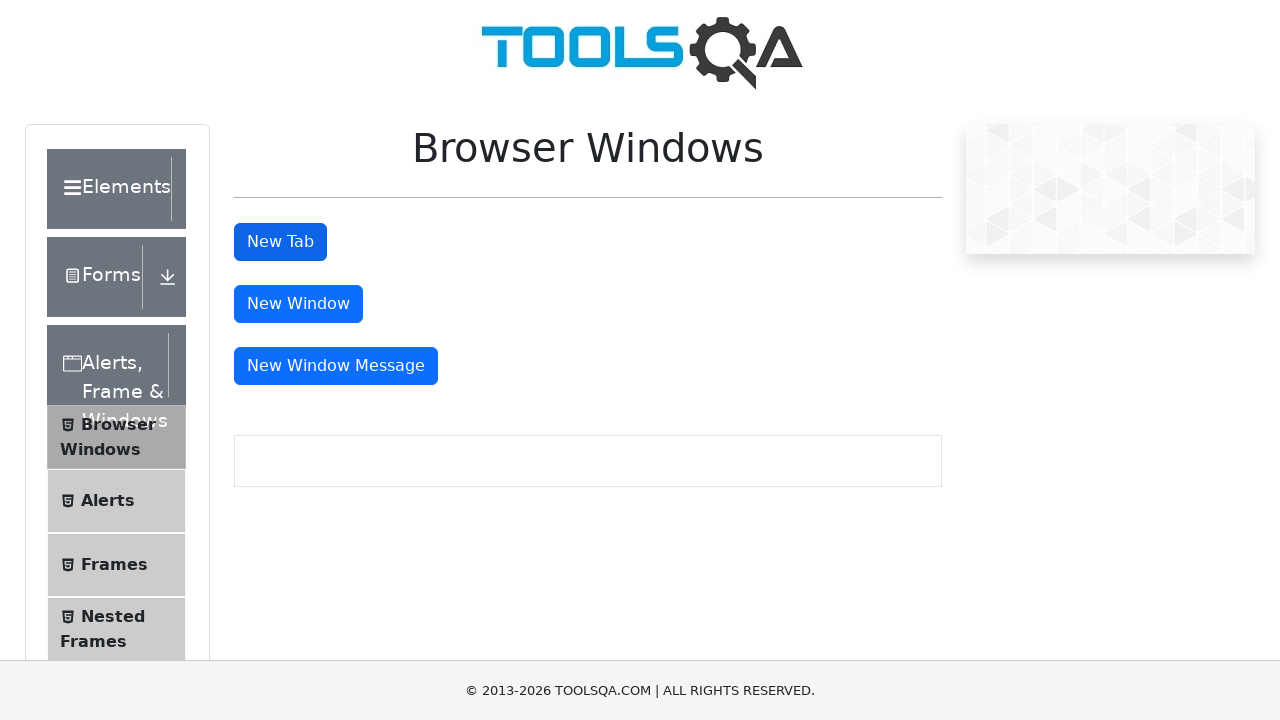

Switched to new tab
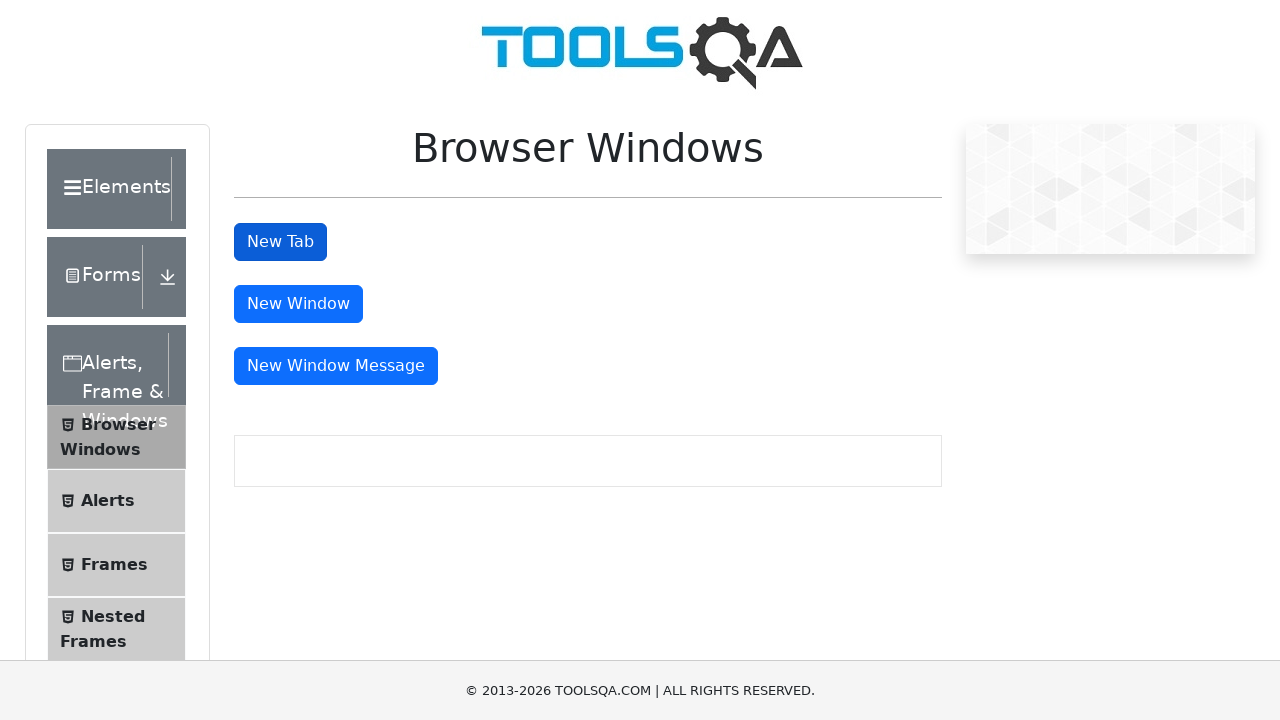

Retrieved heading text from new tab
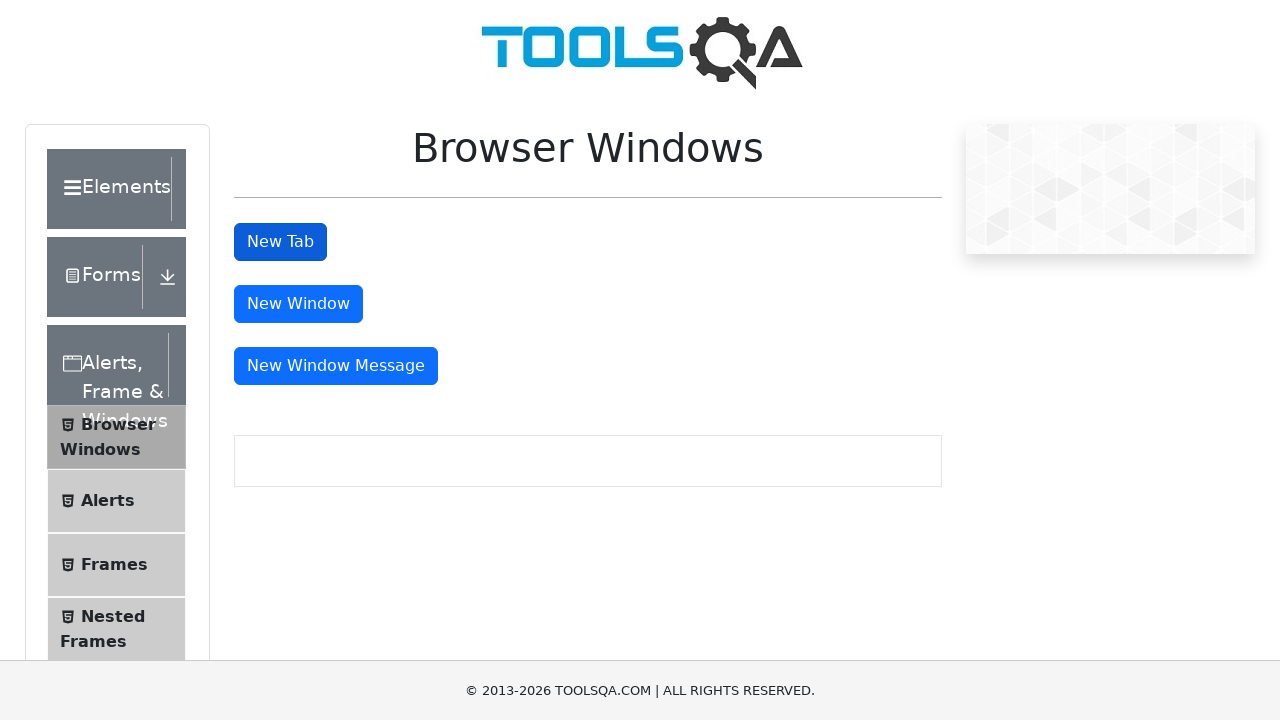

Verified heading text matches expected content in new tab
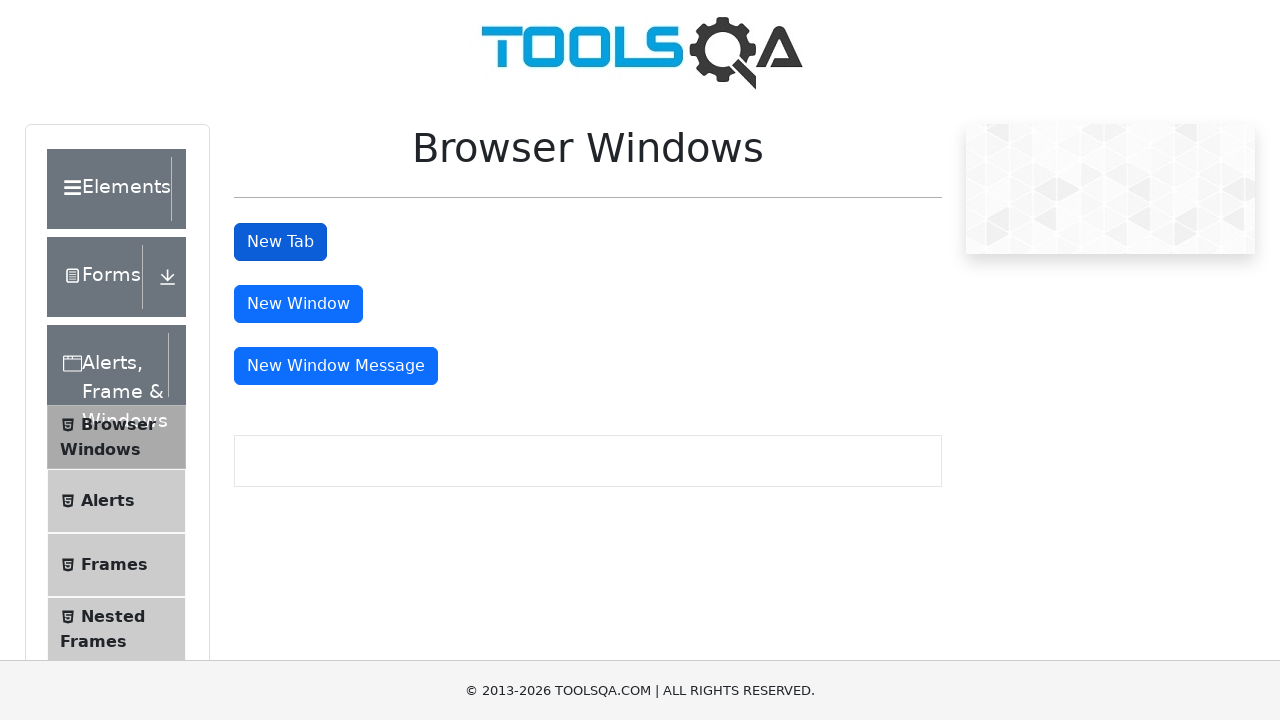

Closed the new tab
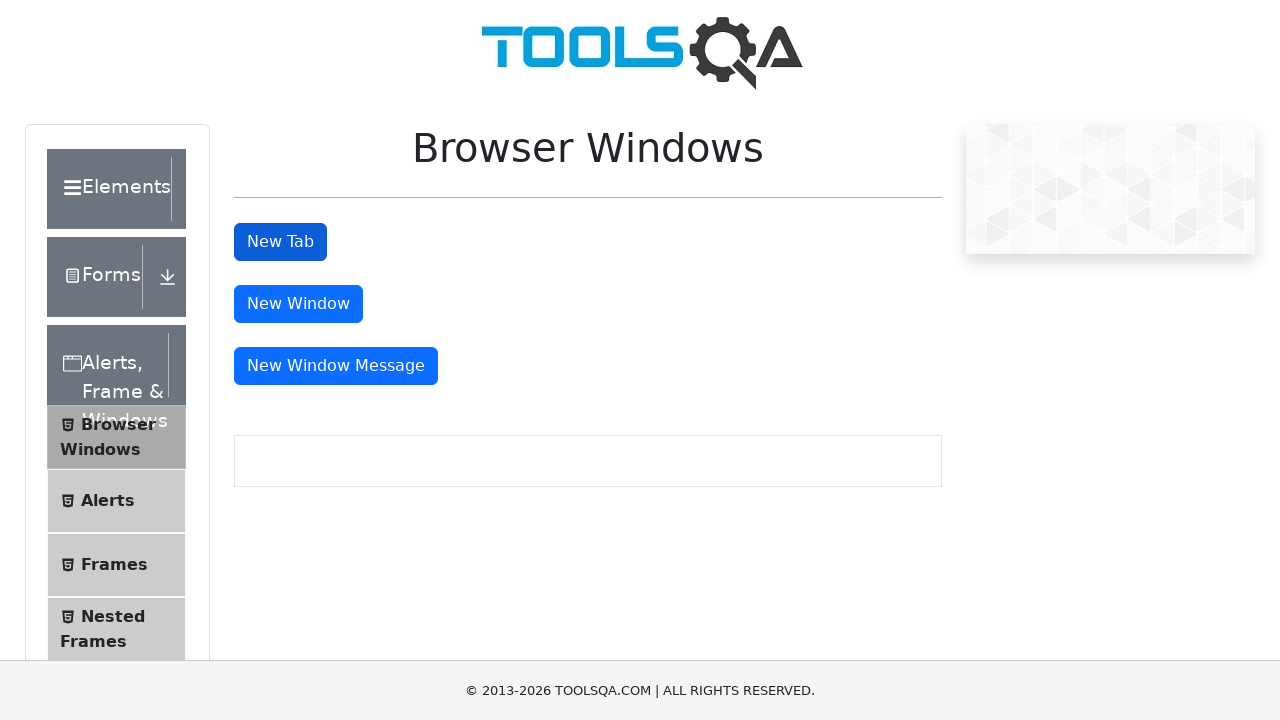

Clicked button to open new window at (298, 304) on button#windowButton
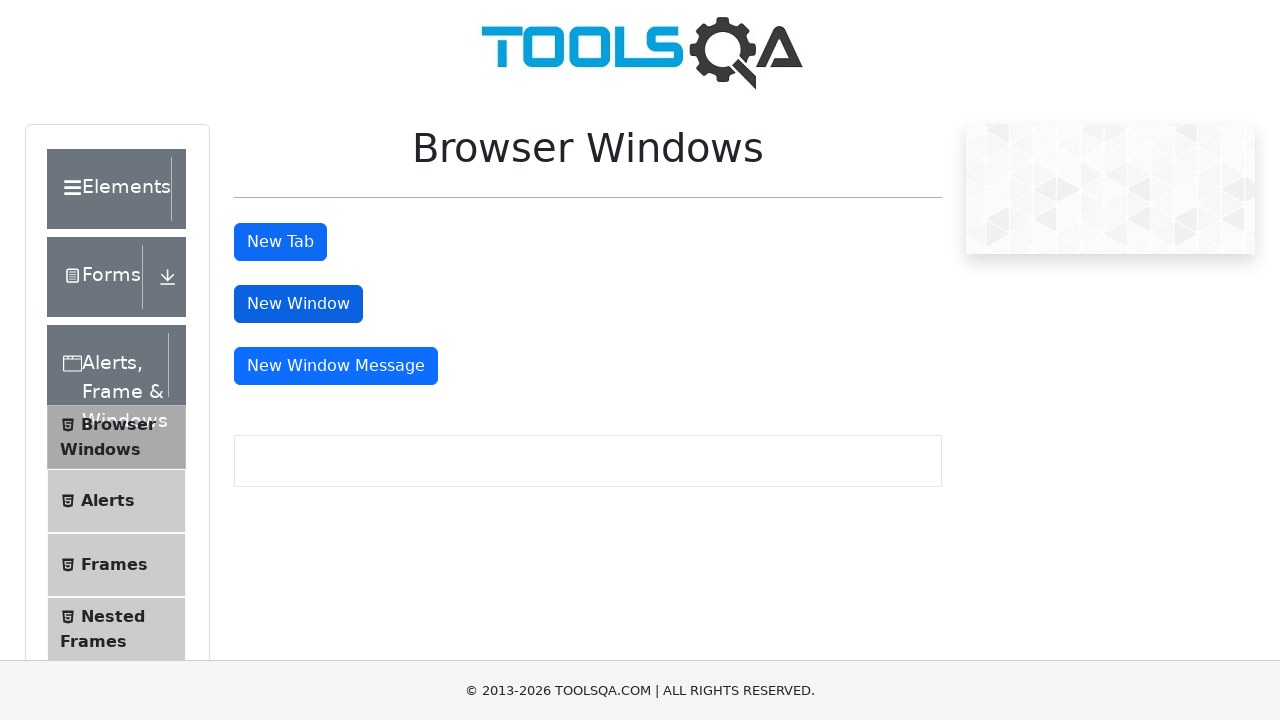

Switched to new window
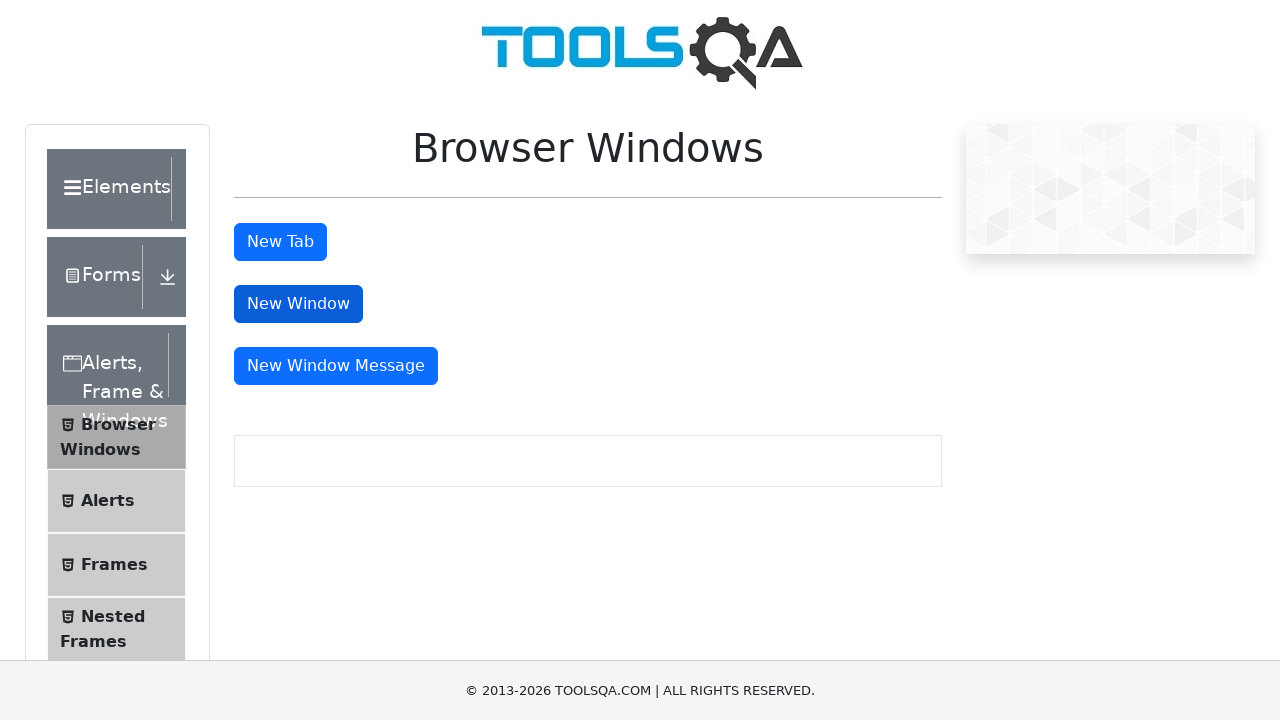

Retrieved heading text from new window
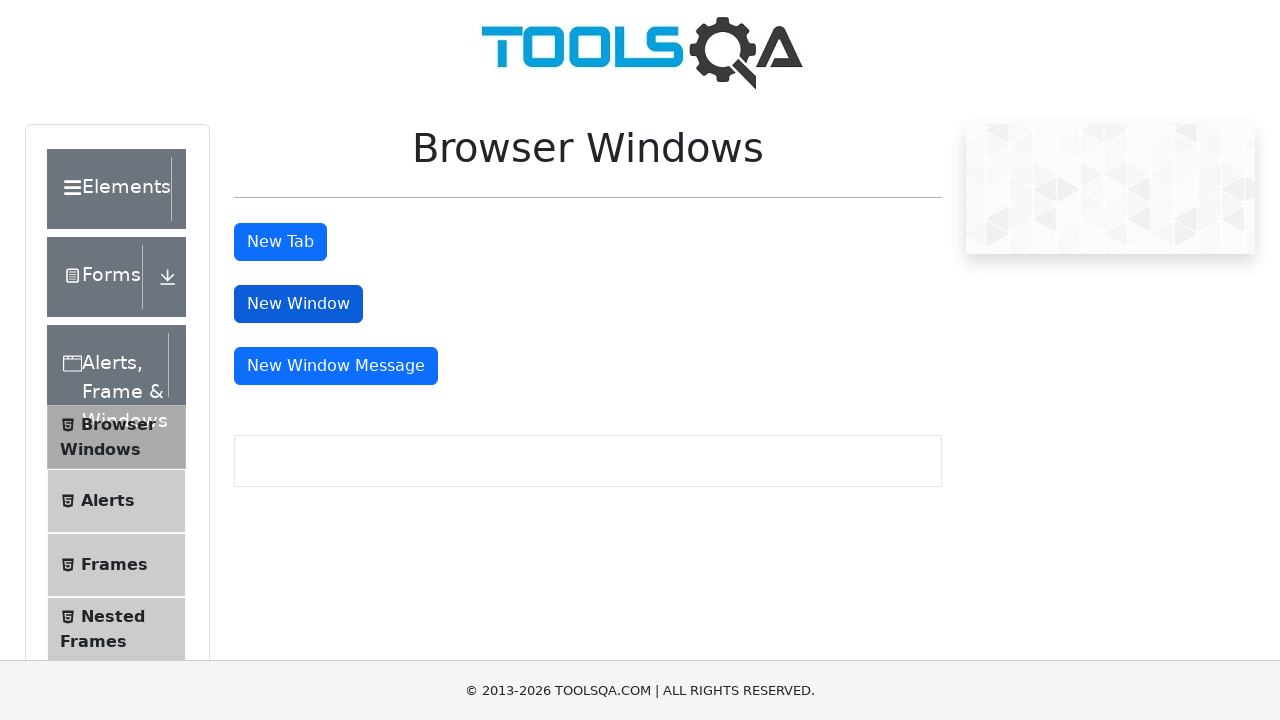

Verified heading text matches expected content in new window
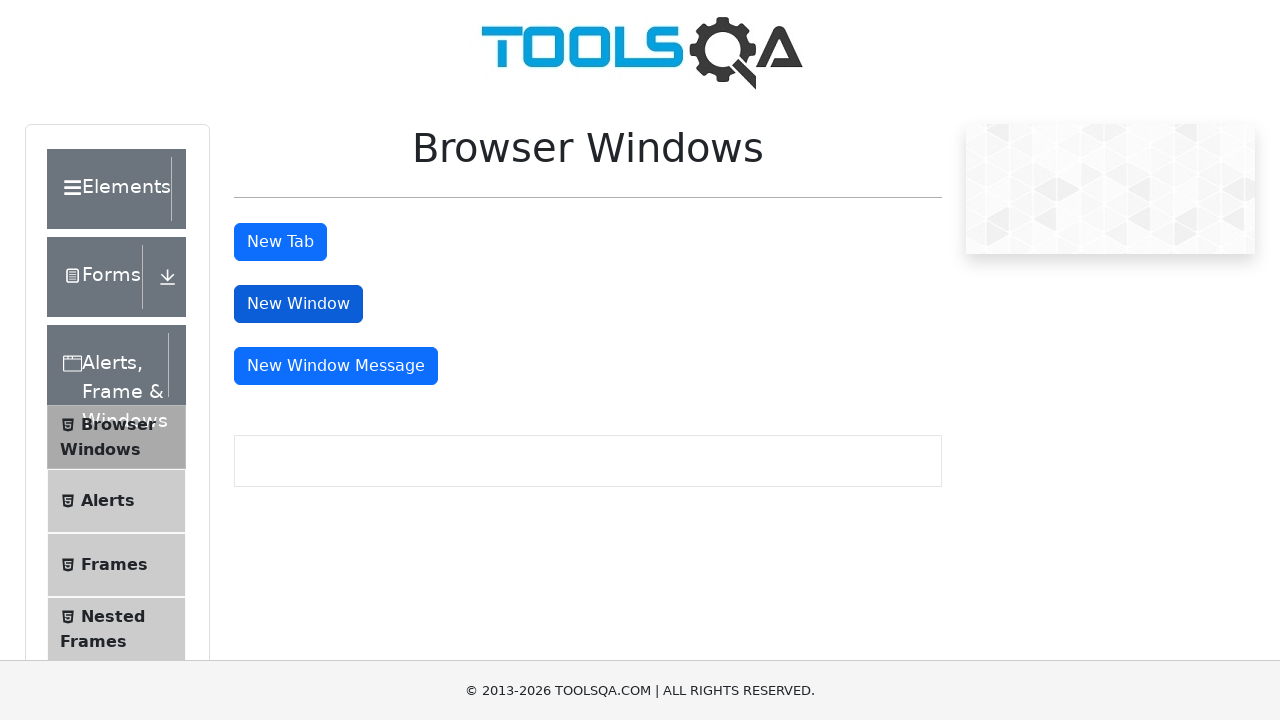

Closed the new window
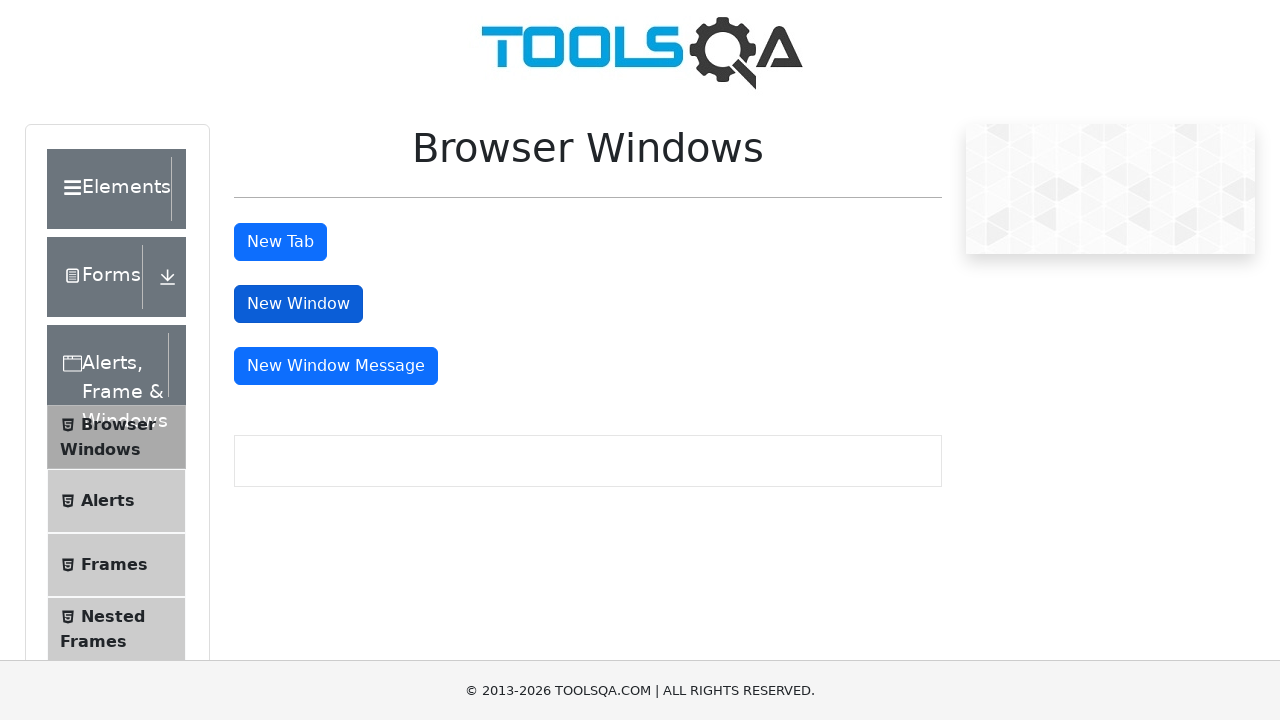

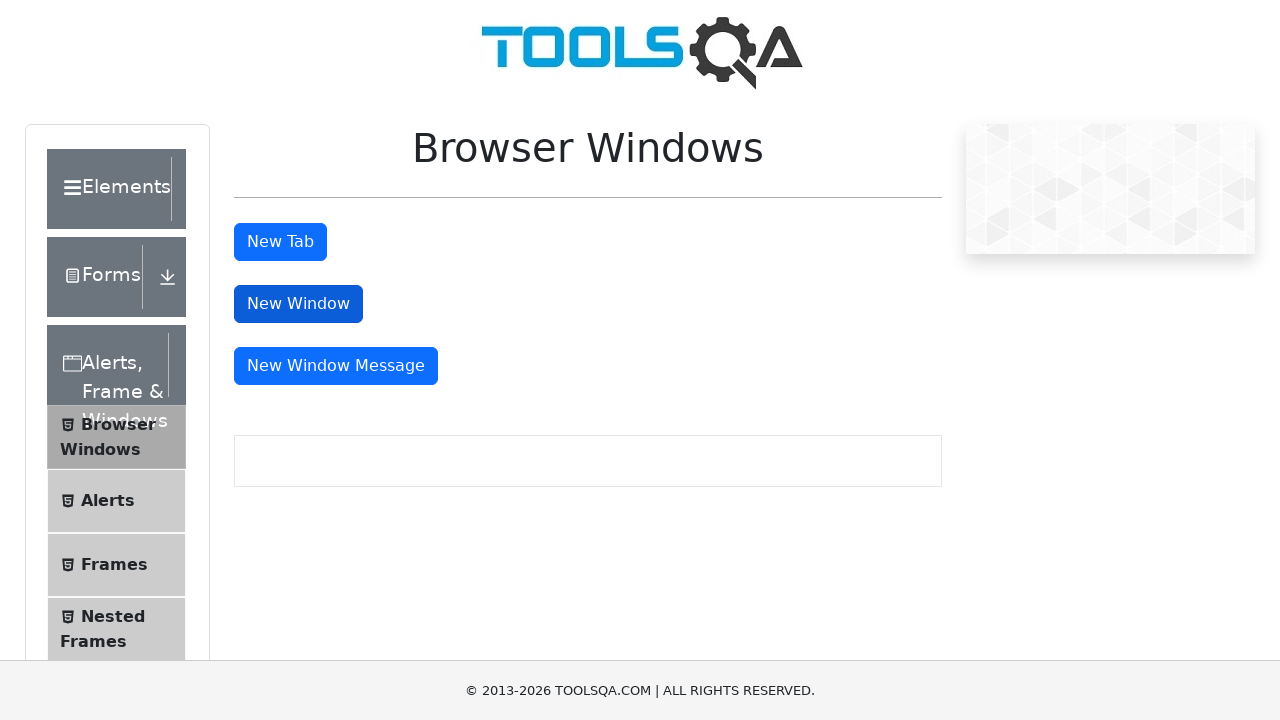